Tests e-commerce shopping flow by searching for products, adding Cashews to cart, and proceeding through checkout to place an order.

Starting URL: https://rahulshettyacademy.com/seleniumPractise/#/

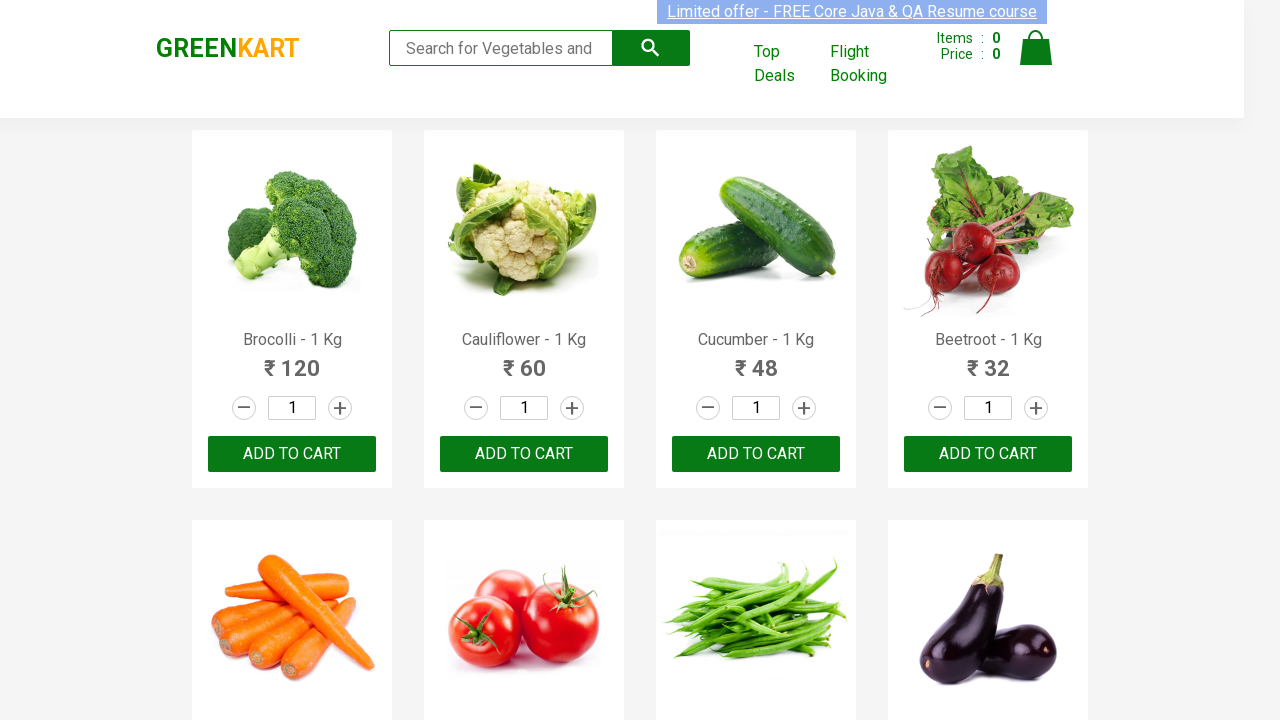

Filled search box with 'ca' to find Cashews on .search-keyword
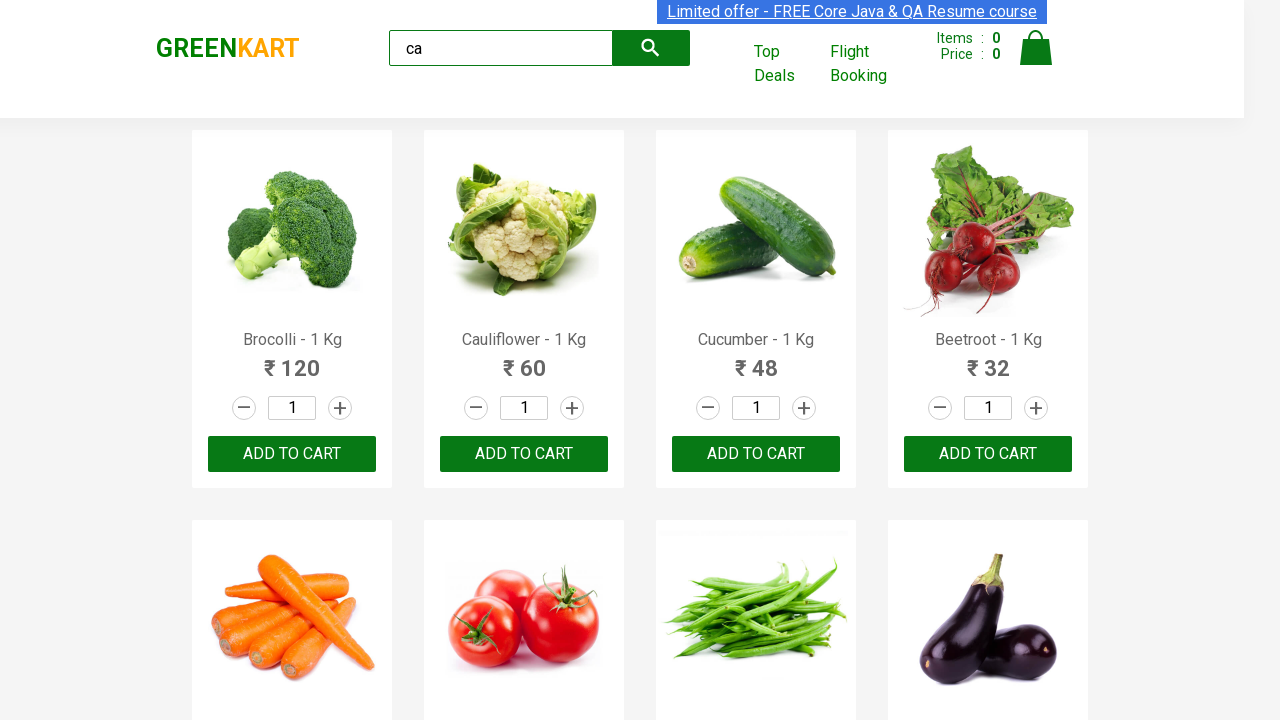

Waited 1000ms for products to load
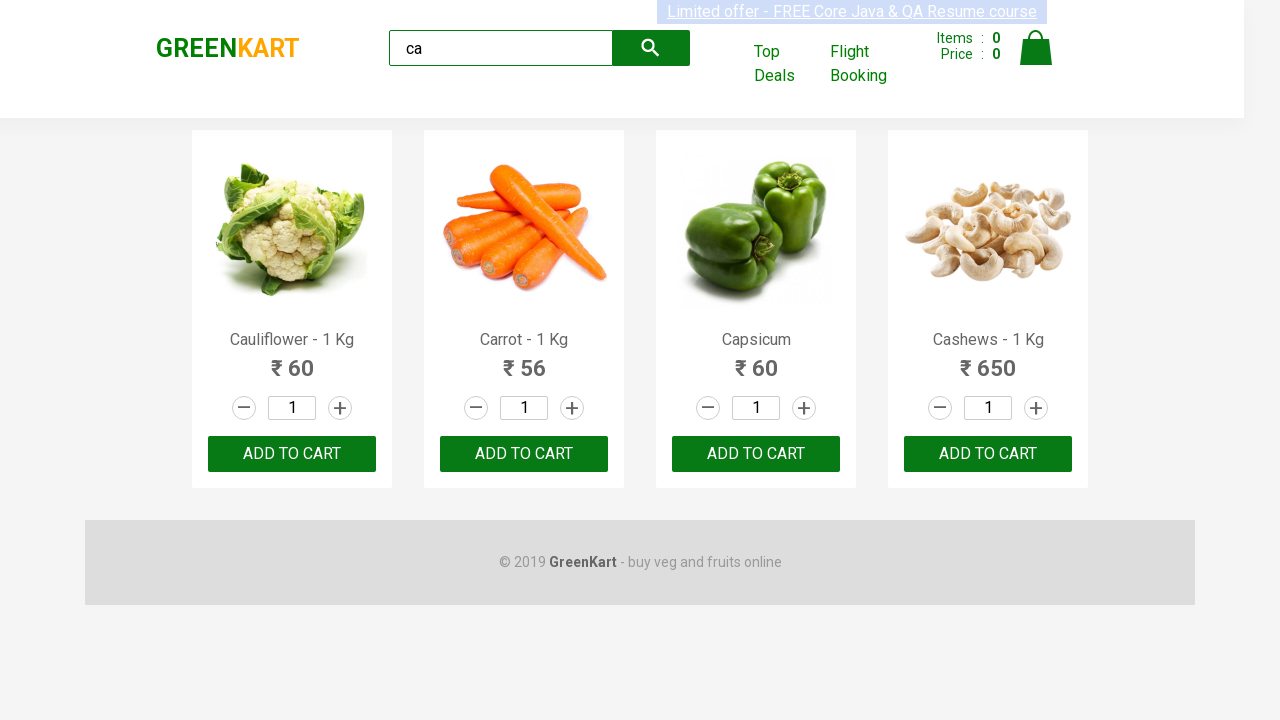

Retrieved all product elements from the page
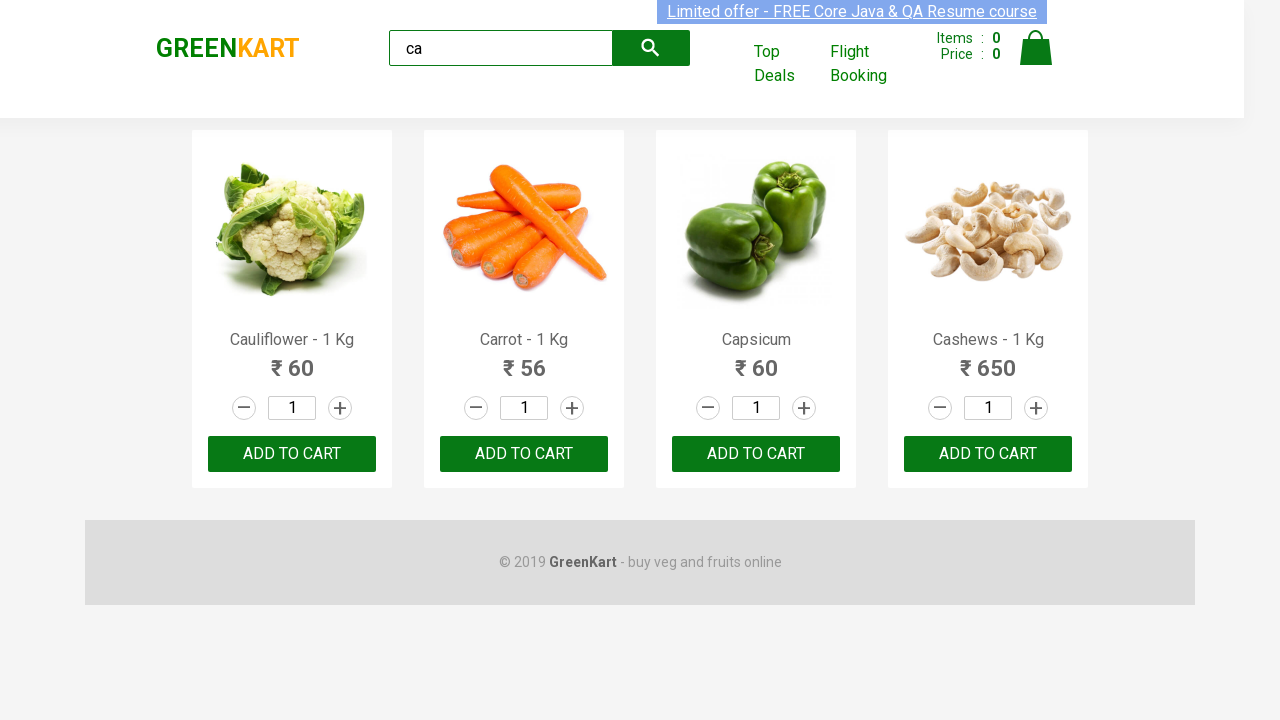

Extracted product name: Cauliflower - 1 Kg
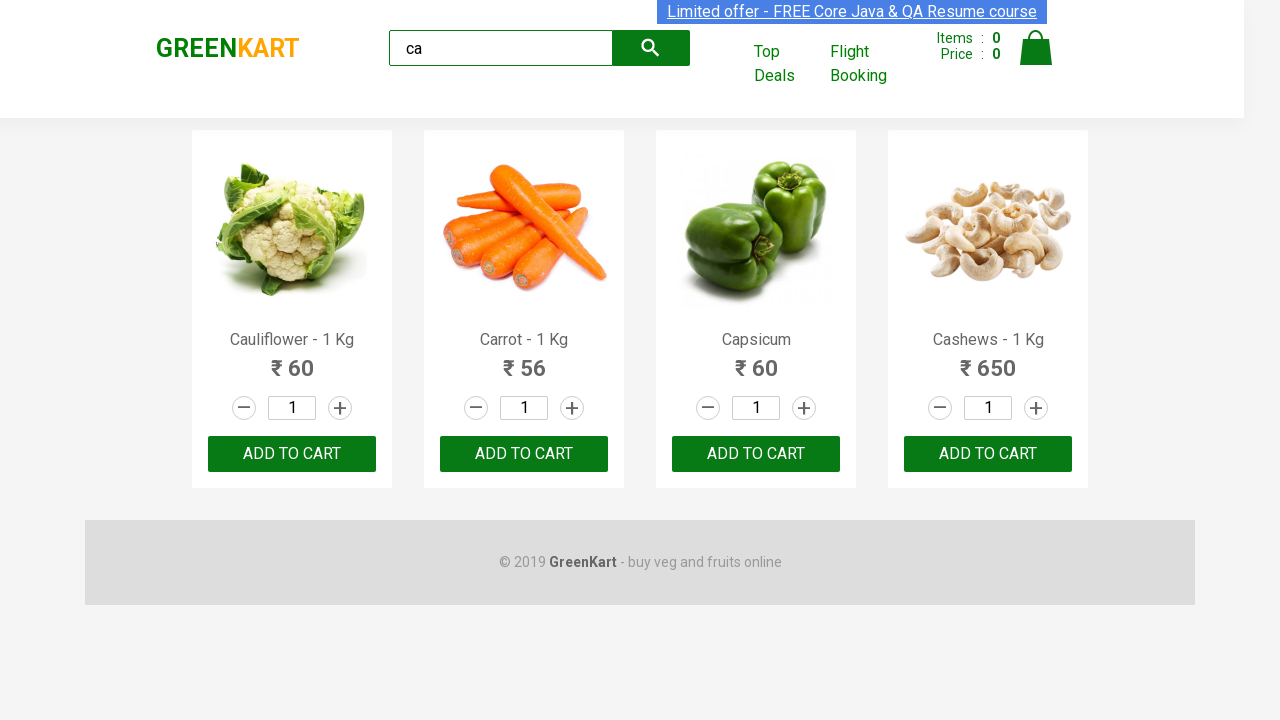

Extracted product name: Carrot - 1 Kg
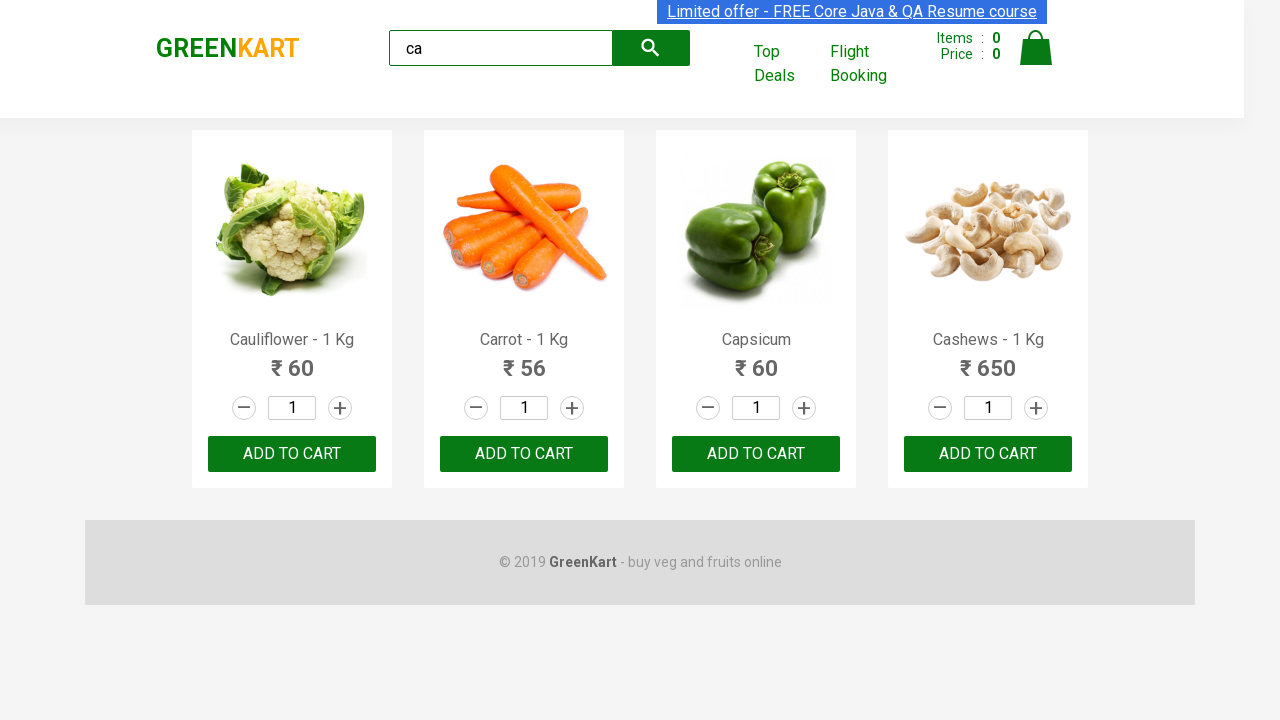

Extracted product name: Capsicum
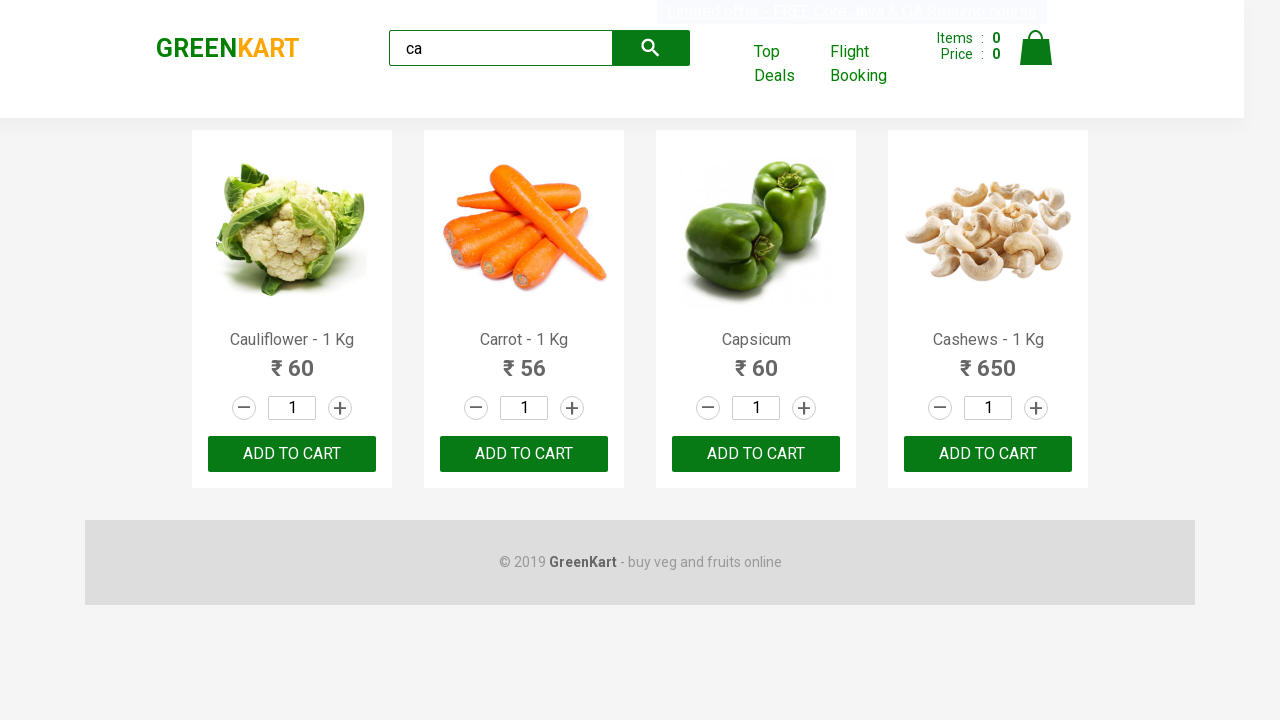

Extracted product name: Cashews - 1 Kg
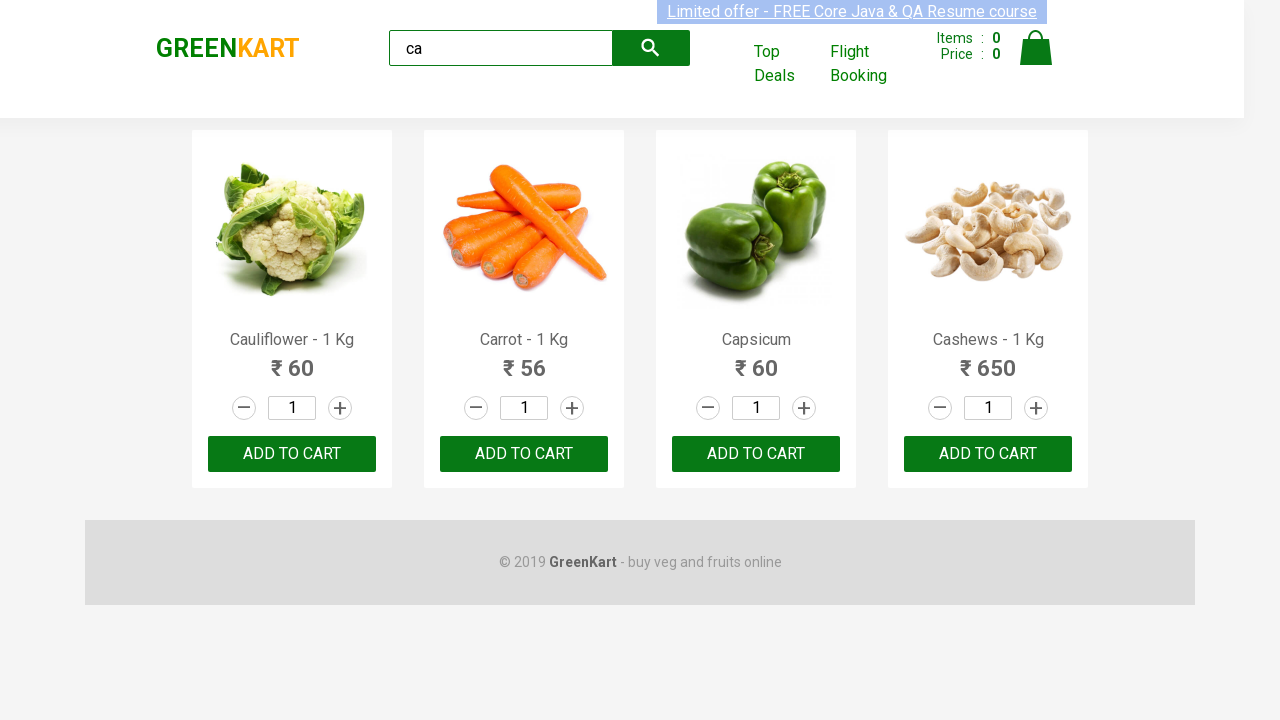

Clicked 'Add to Cart' button for Cashews product at (988, 454) on .products .product >> nth=3 >> button
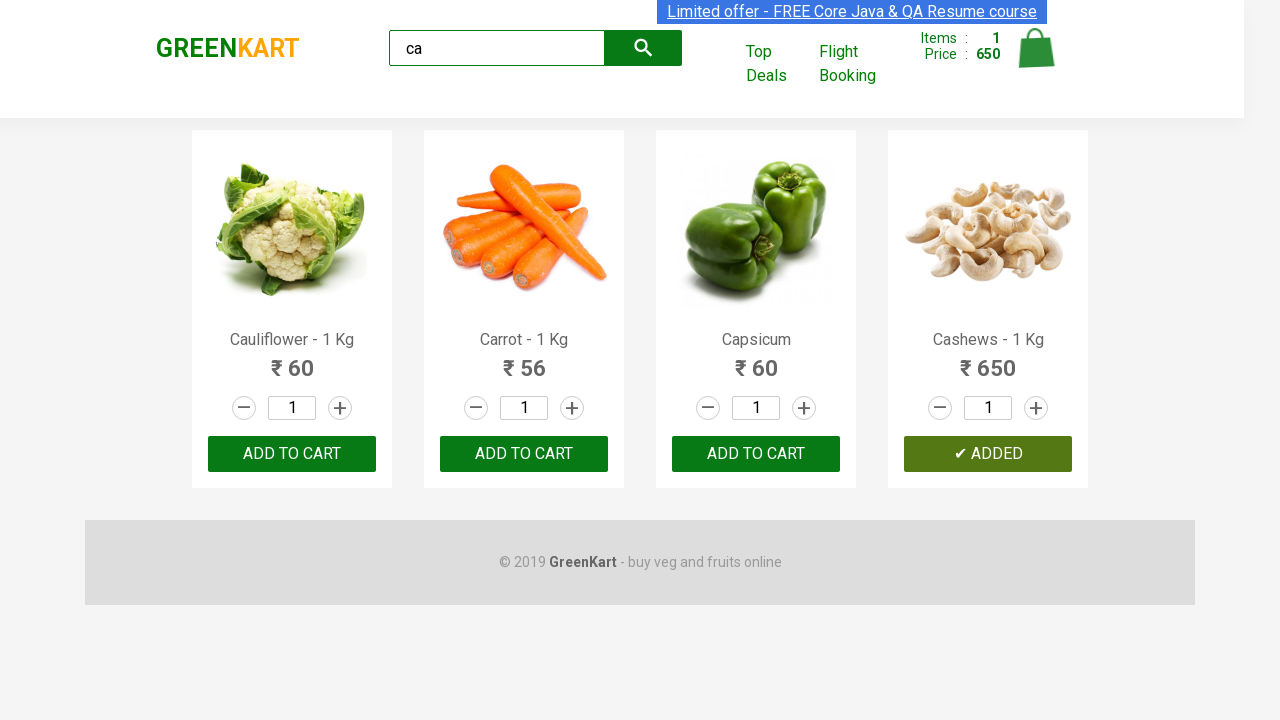

Clicked cart icon to view shopping cart at (1036, 48) on .cart-icon > img
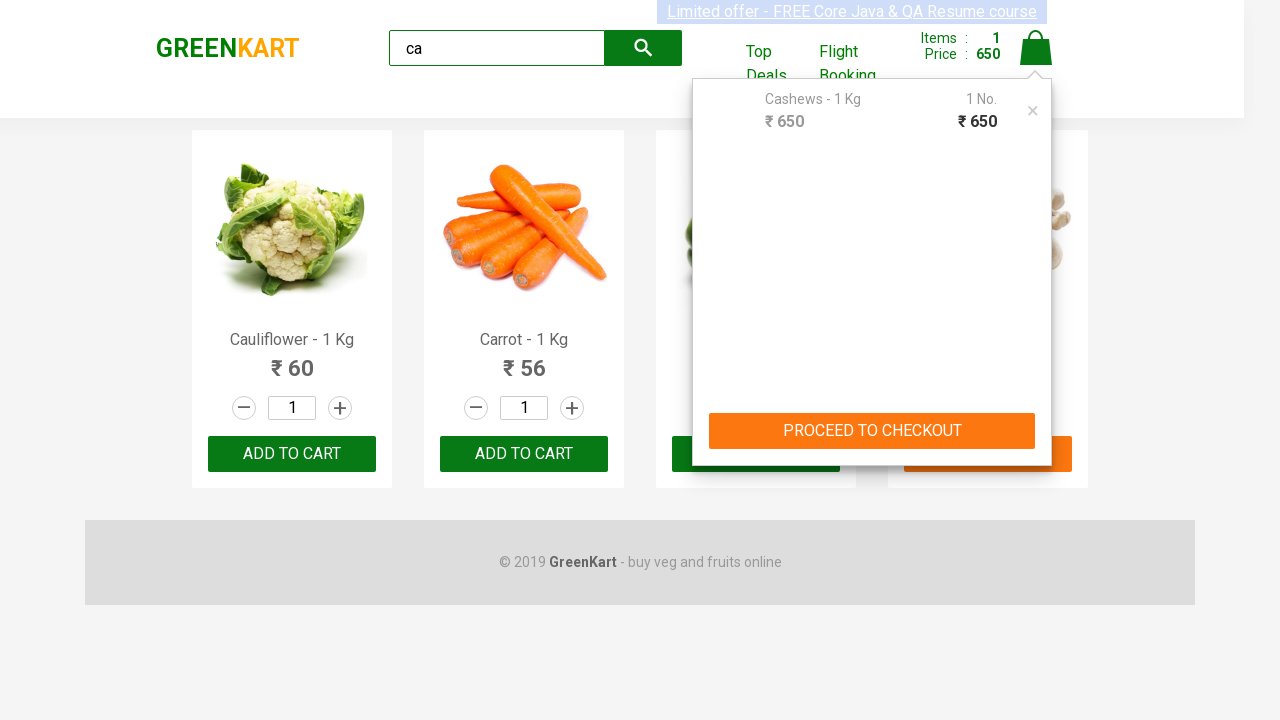

Clicked 'PROCEED TO CHECKOUT' button at (872, 431) on text=PROCEED TO CHECKOUT
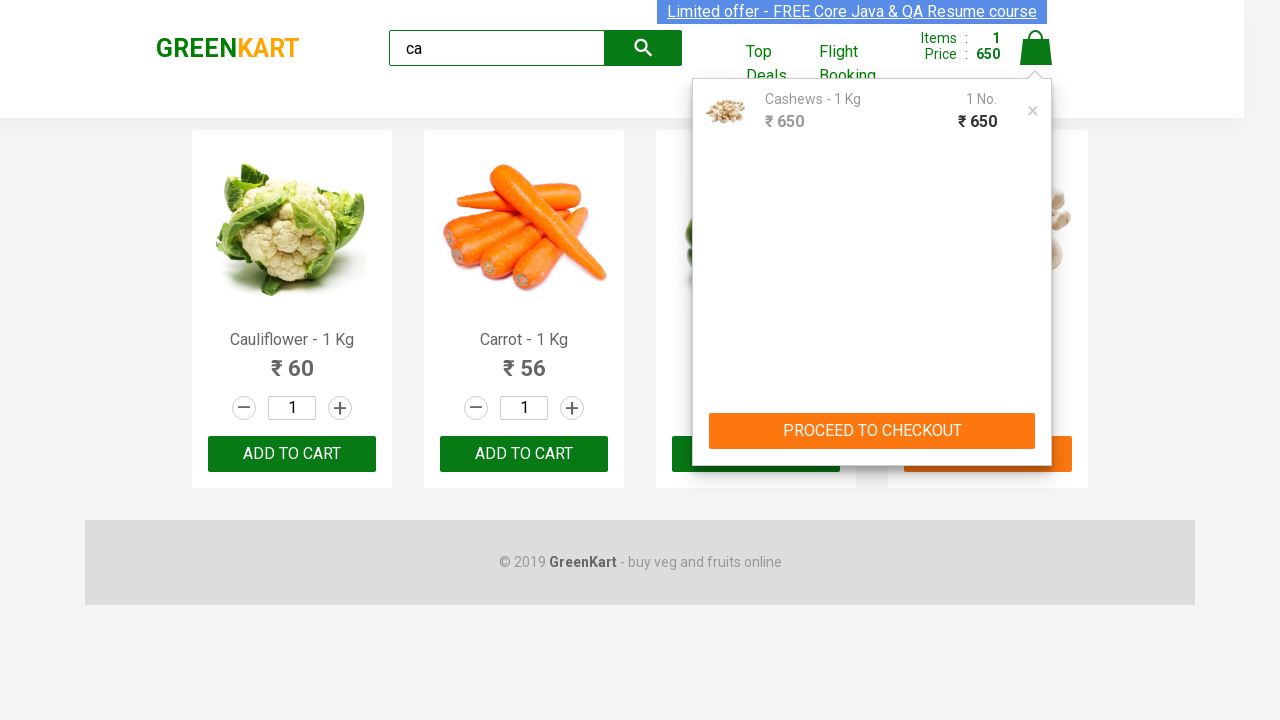

Clicked 'Place Order' button to complete purchase at (1036, 420) on text=Place Order
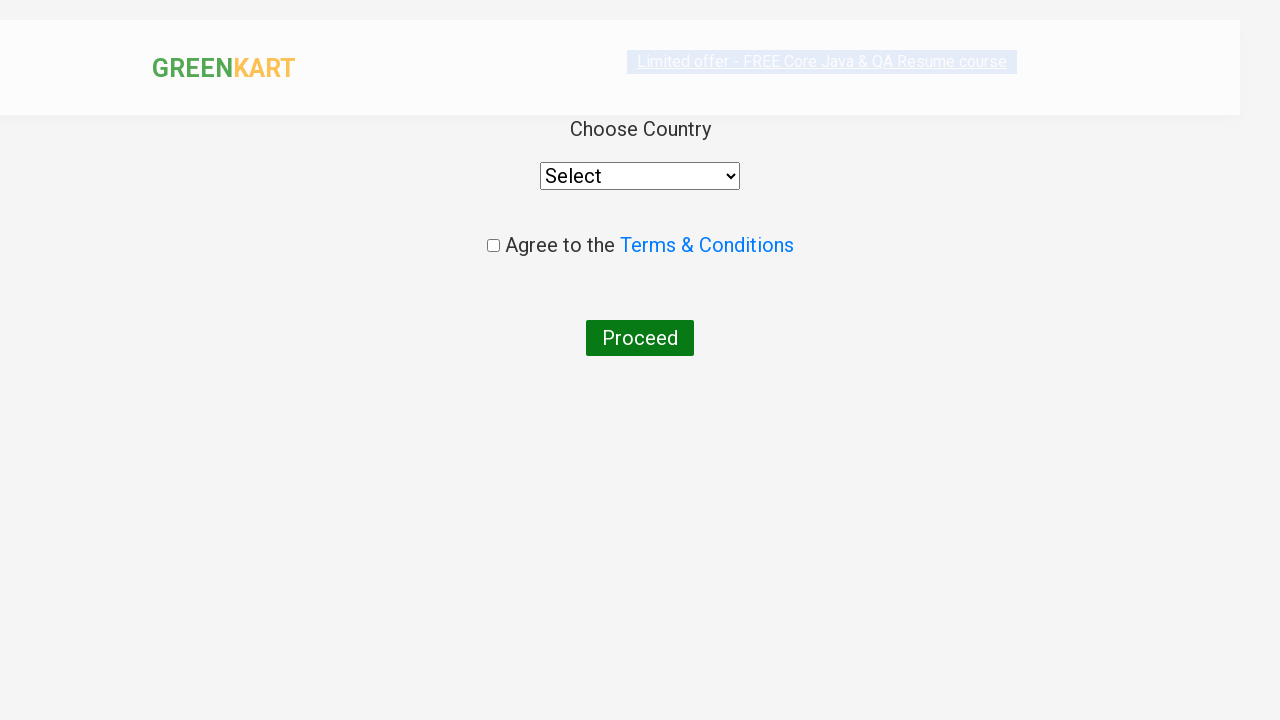

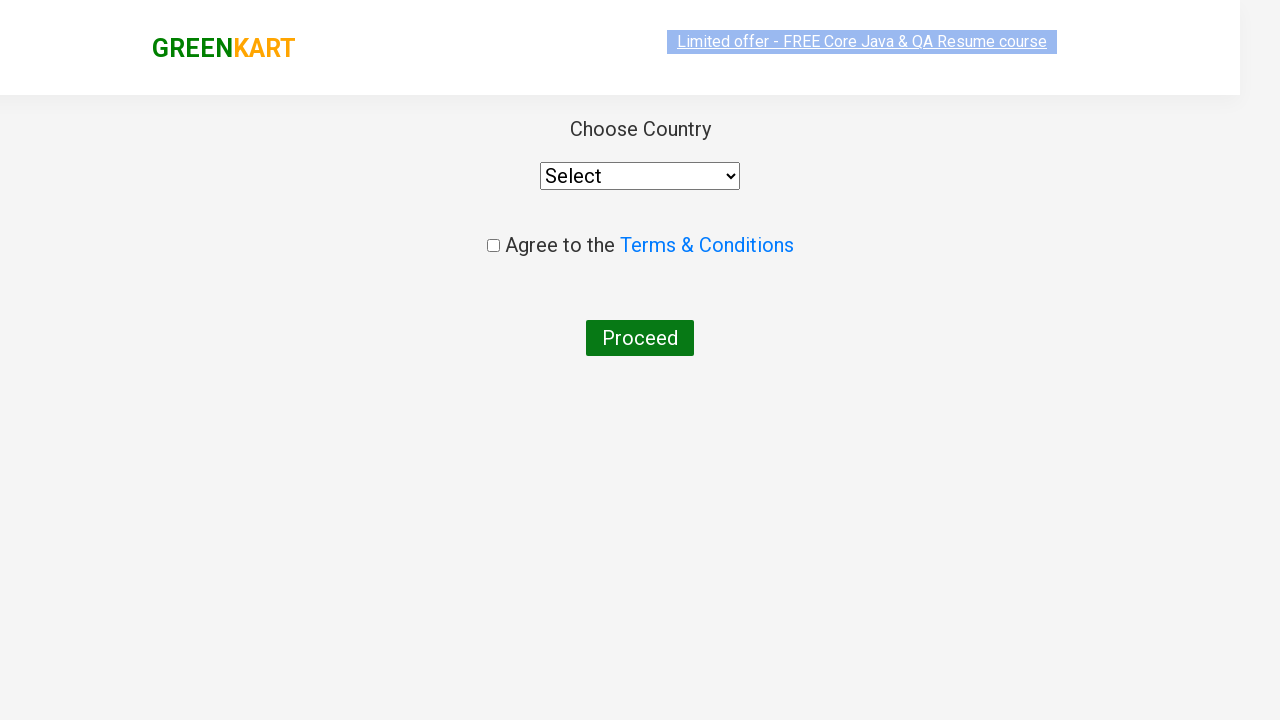